Tests right-click context menu functionality by right-clicking on an element, selecting 'Copy' from the context menu, and handling the resulting alert dialog

Starting URL: https://swisnl.github.io/jQuery-contextMenu/demo.html

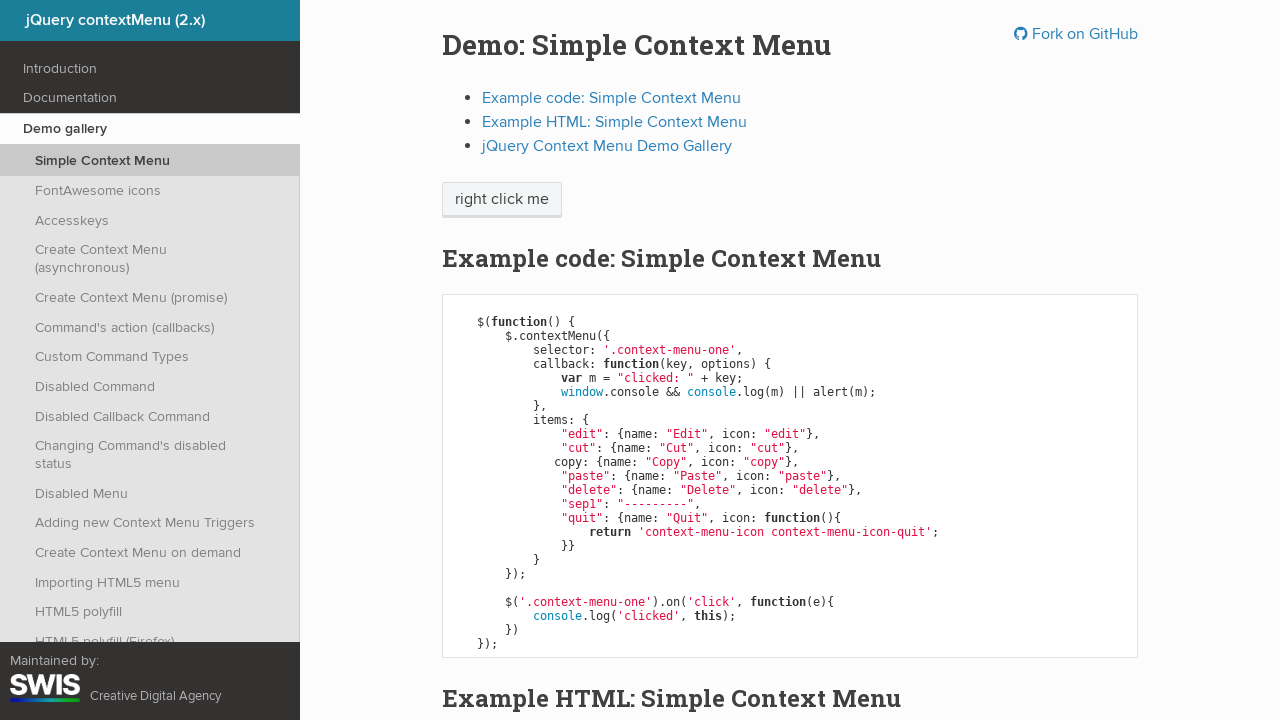

Right-clicked on 'right click me' element to open context menu at (502, 200) on //span[text()='right click me']
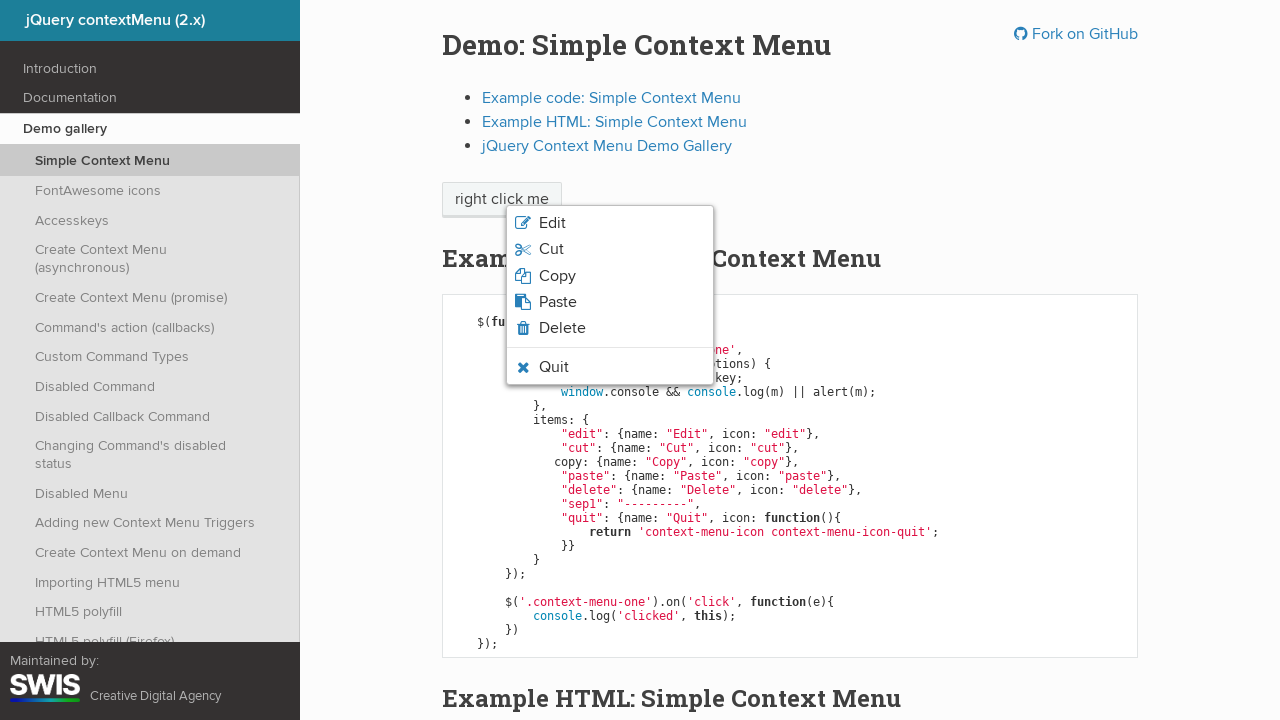

Clicked 'Copy' option from context menu at (557, 276) on xpath=//span[text()='Copy']
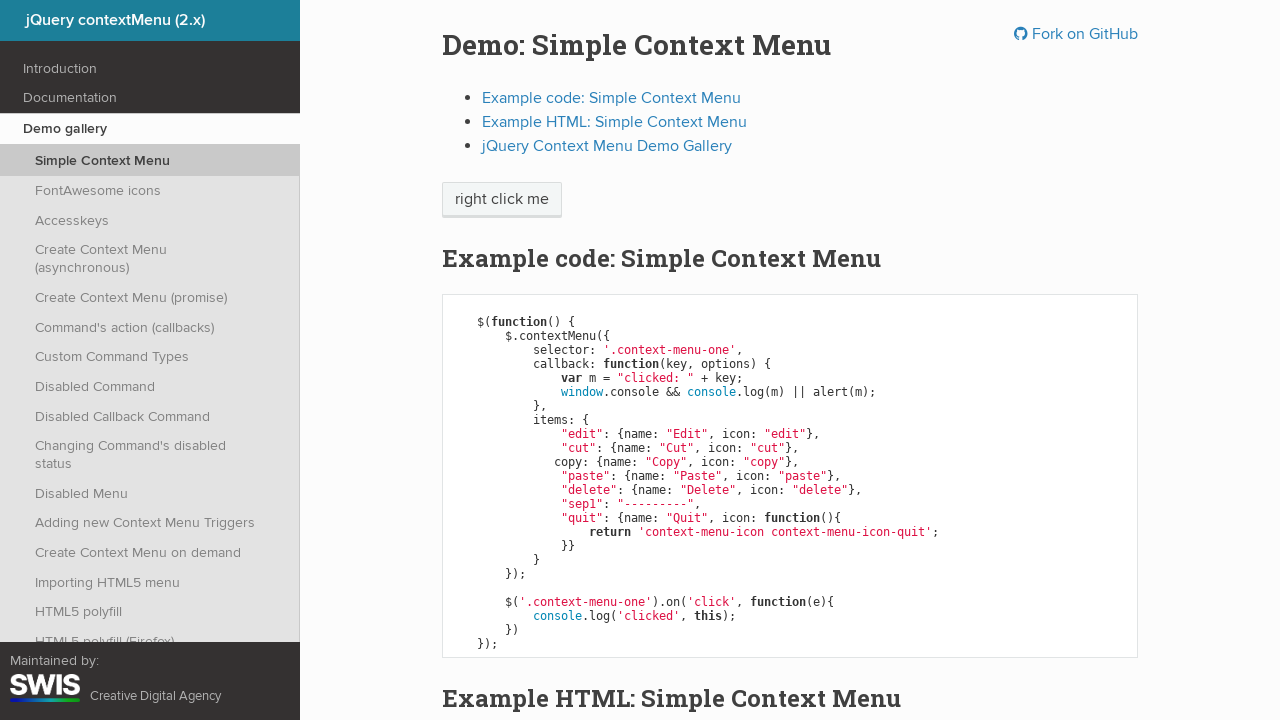

Set up dialog handler to accept alert
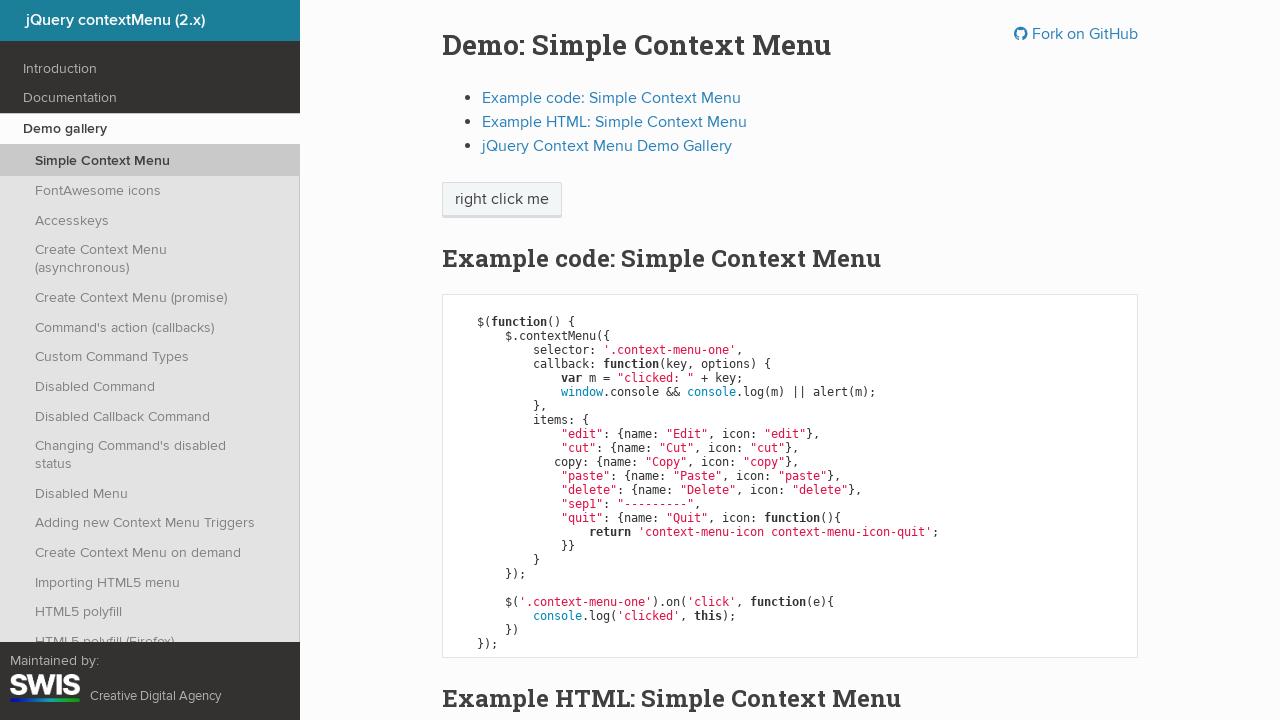

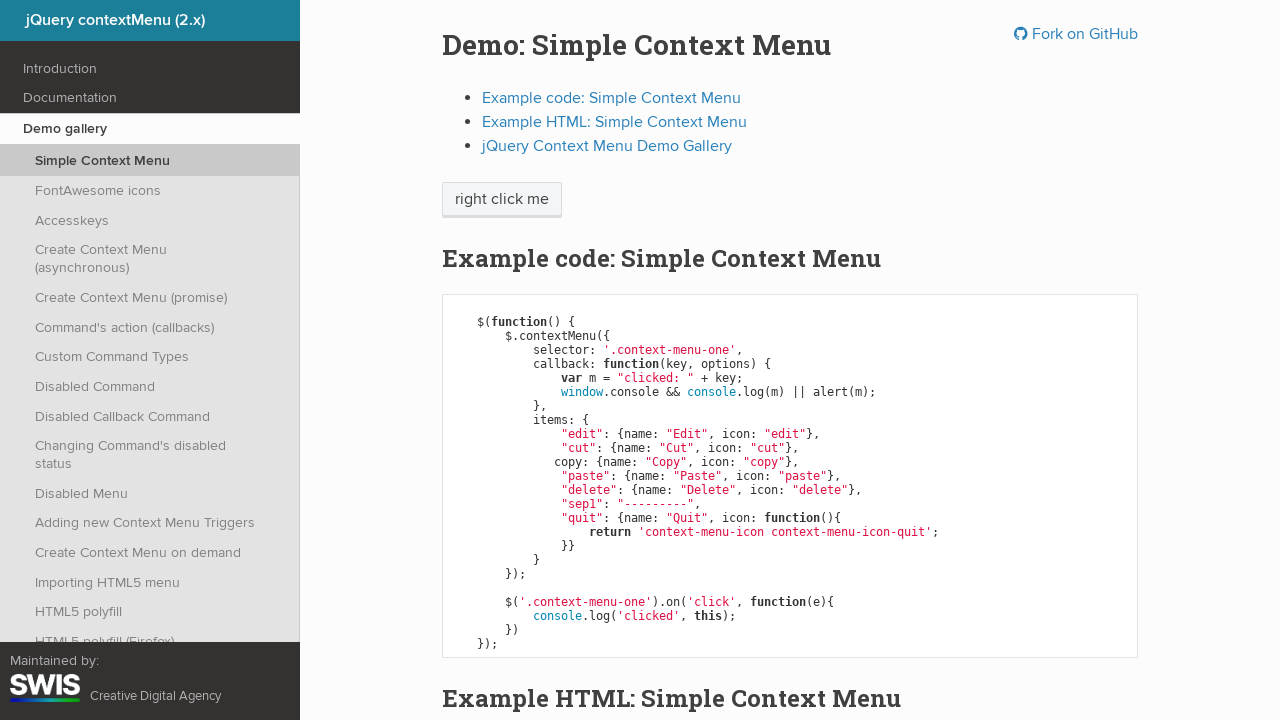